Tests the "Destination of the Week" feature by clicking on "The Beach" link and verifying the destination information is displayed

Starting URL: https://www.blazedemo.com/

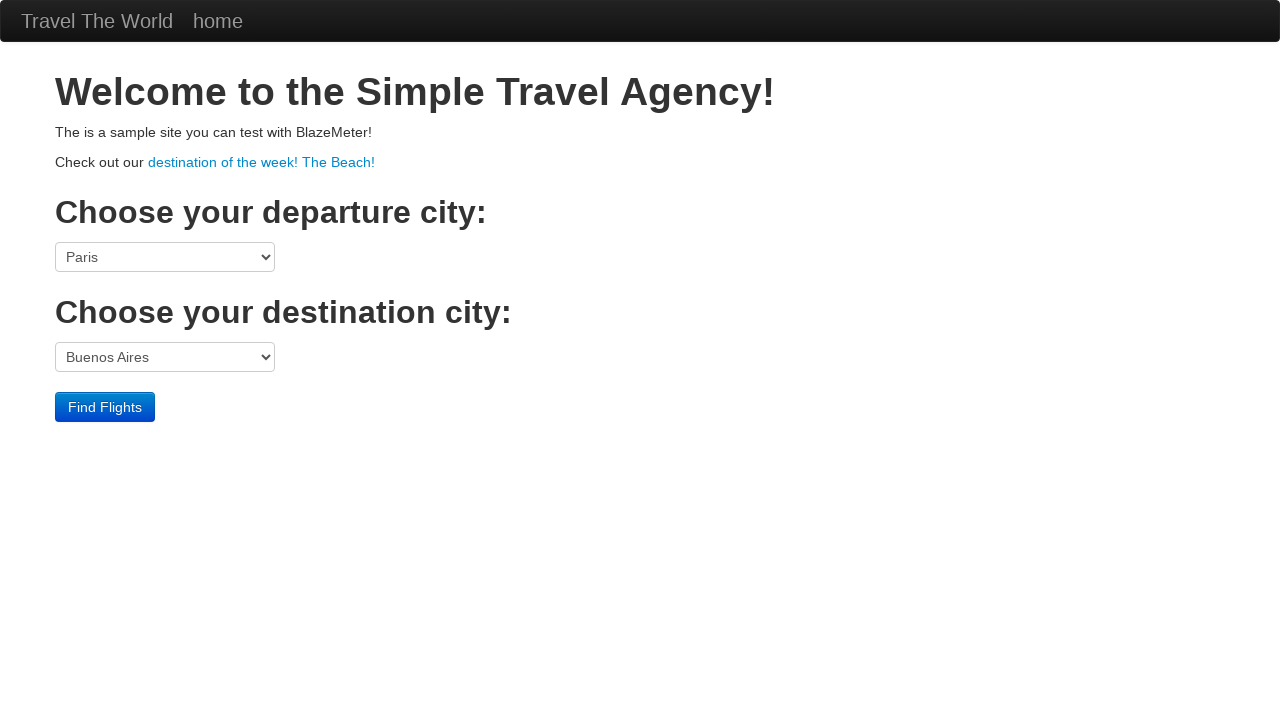

Clicked on 'The Beach' destination of the week link at (262, 162) on a:has-text('The Beach')
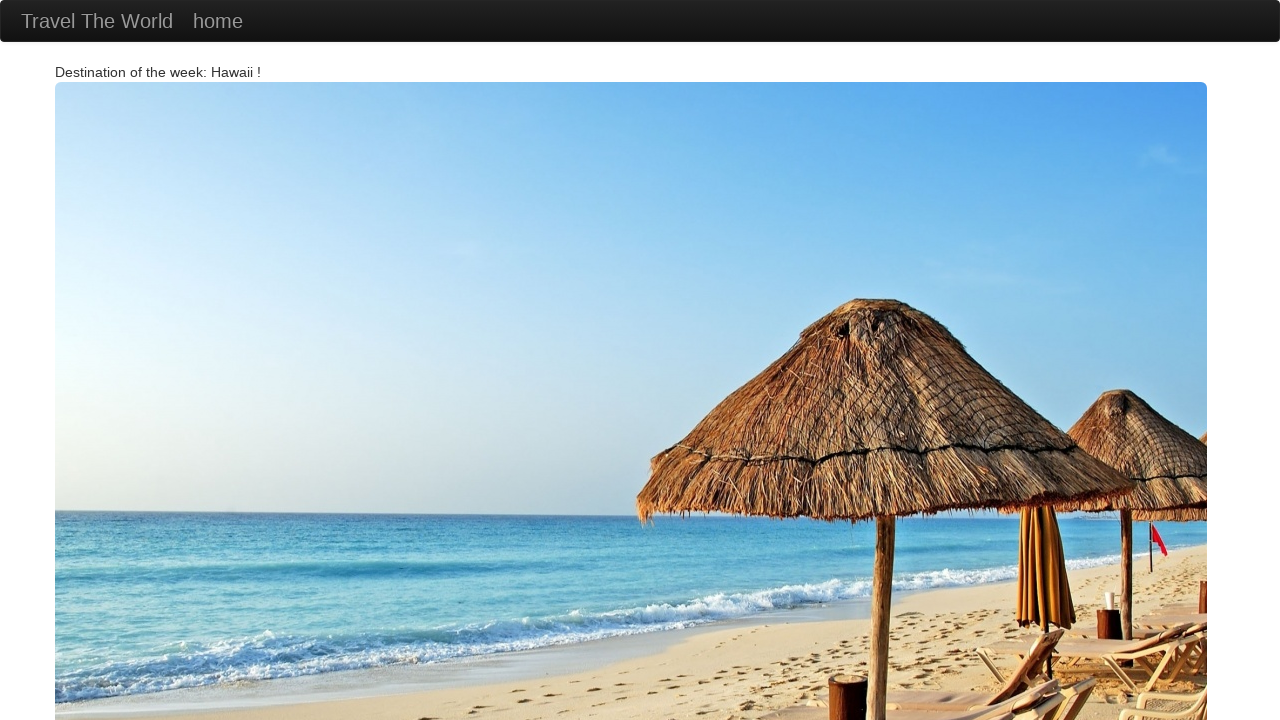

Destination container loaded and content verified
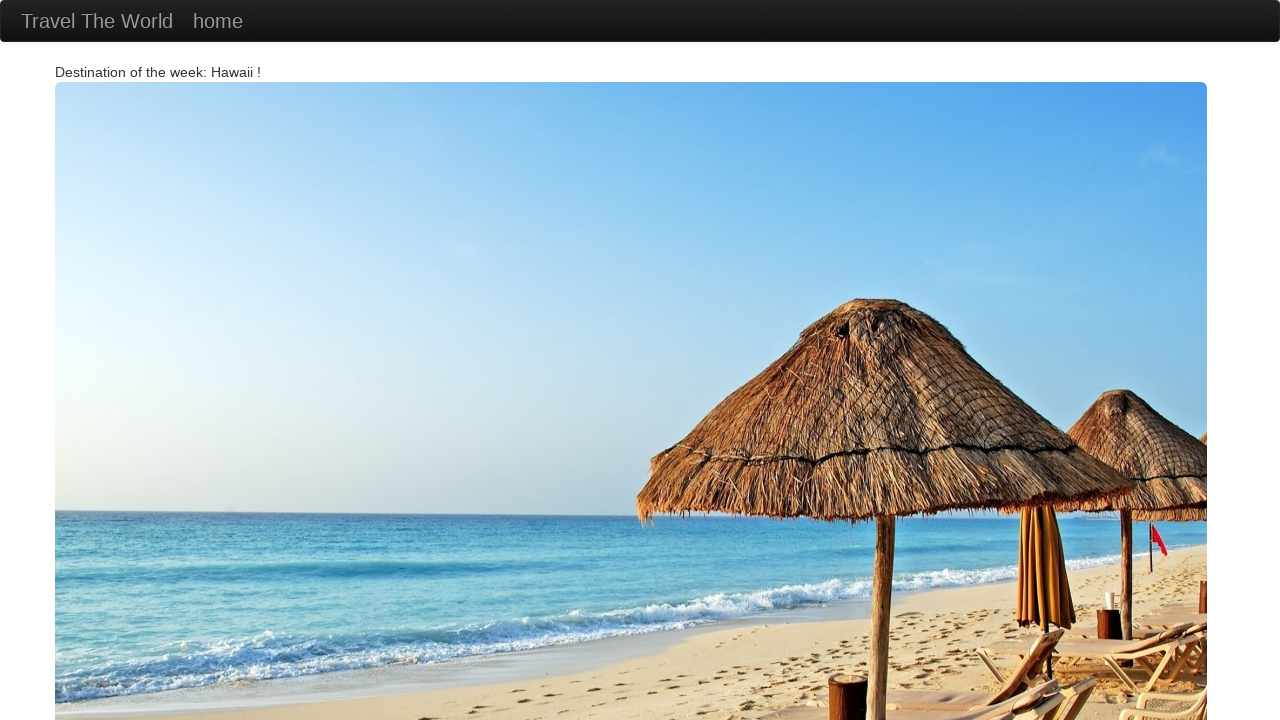

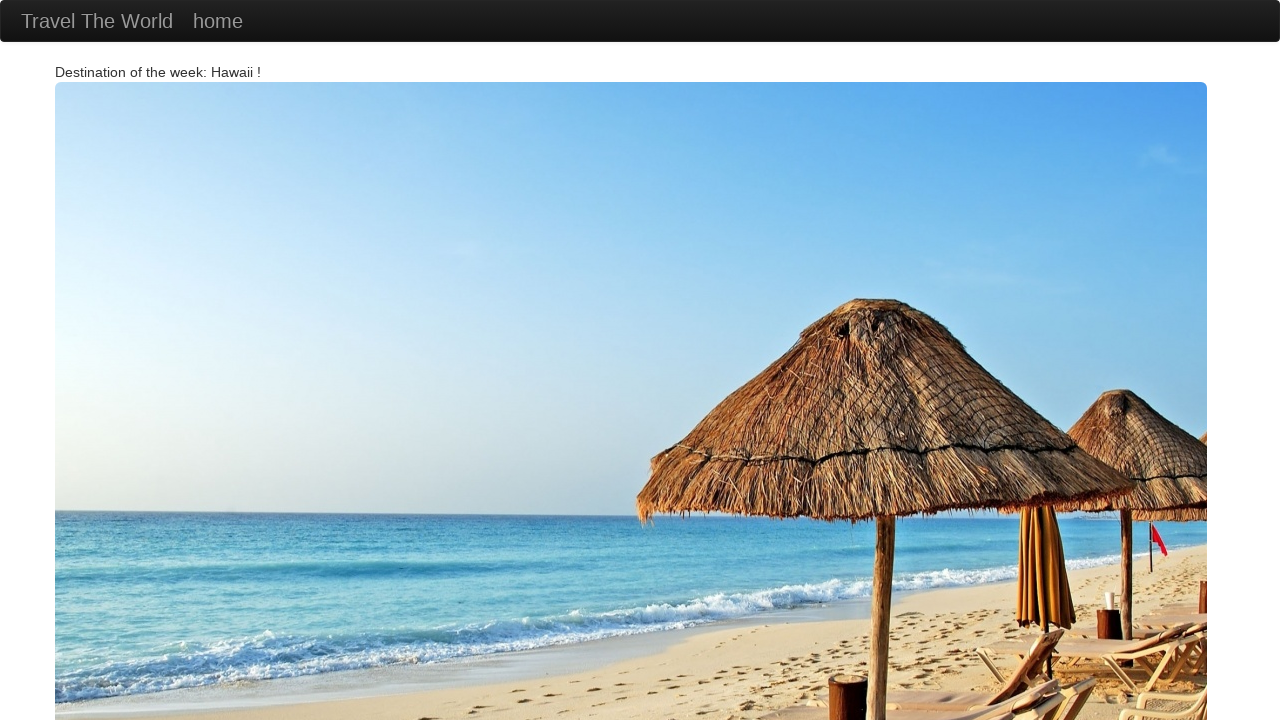